Tests clicking on the external link to IR Tax Policy from the header navigation

Starting URL: https://www.taxtechnical.ird.govt.nz/

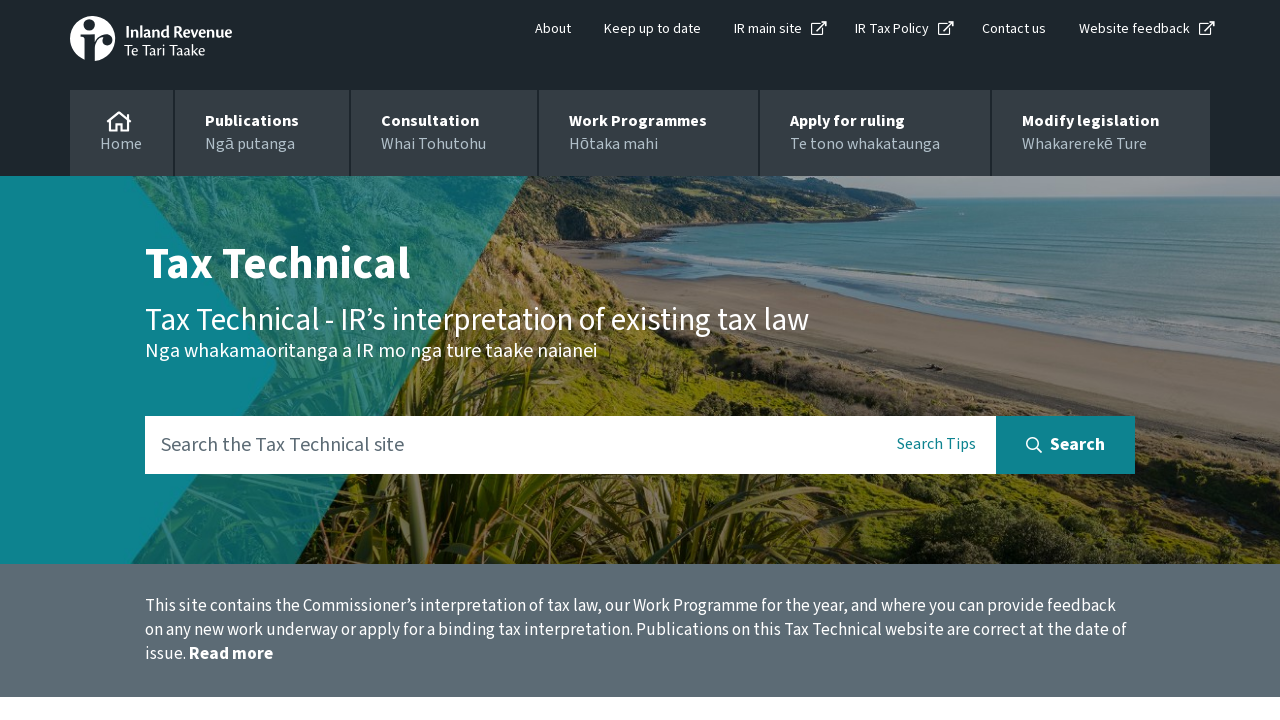

Clicked on IR Tax Policy external link in header navigation at (892, 29) on xpath=//div[@id='header']//ul[@class='tp-text-links']//a[@title='IR Tax Policy']
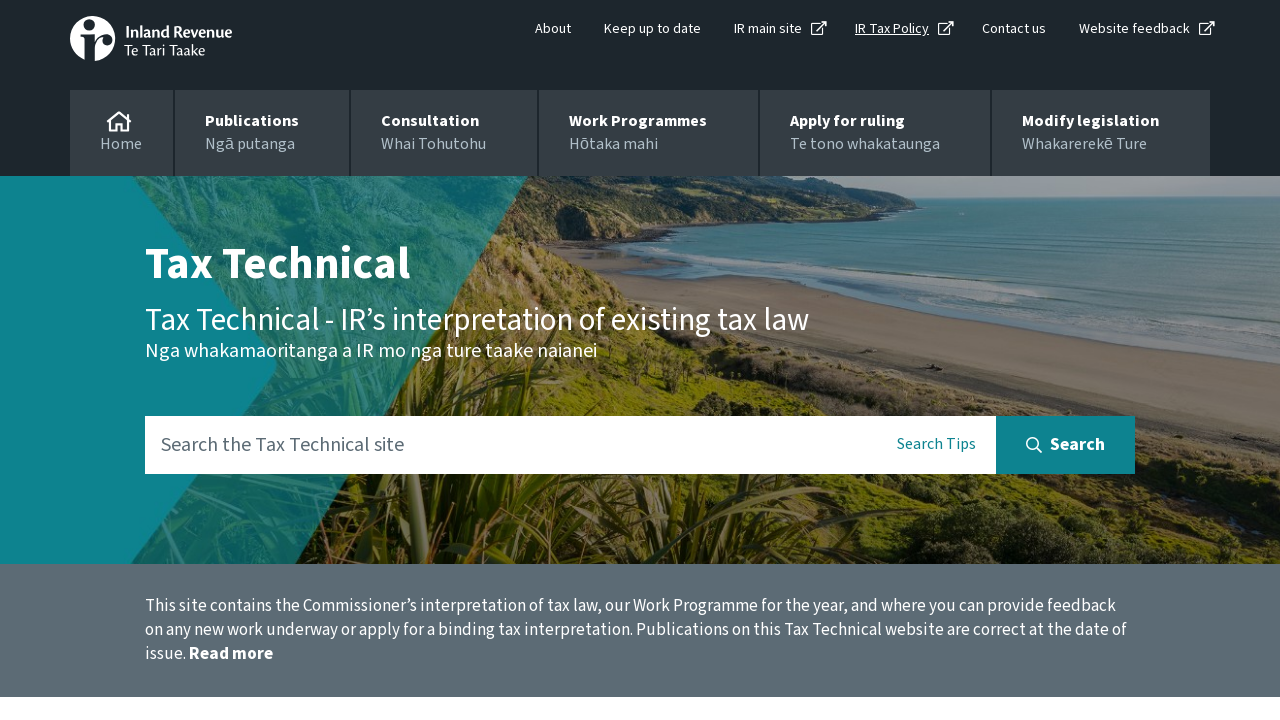

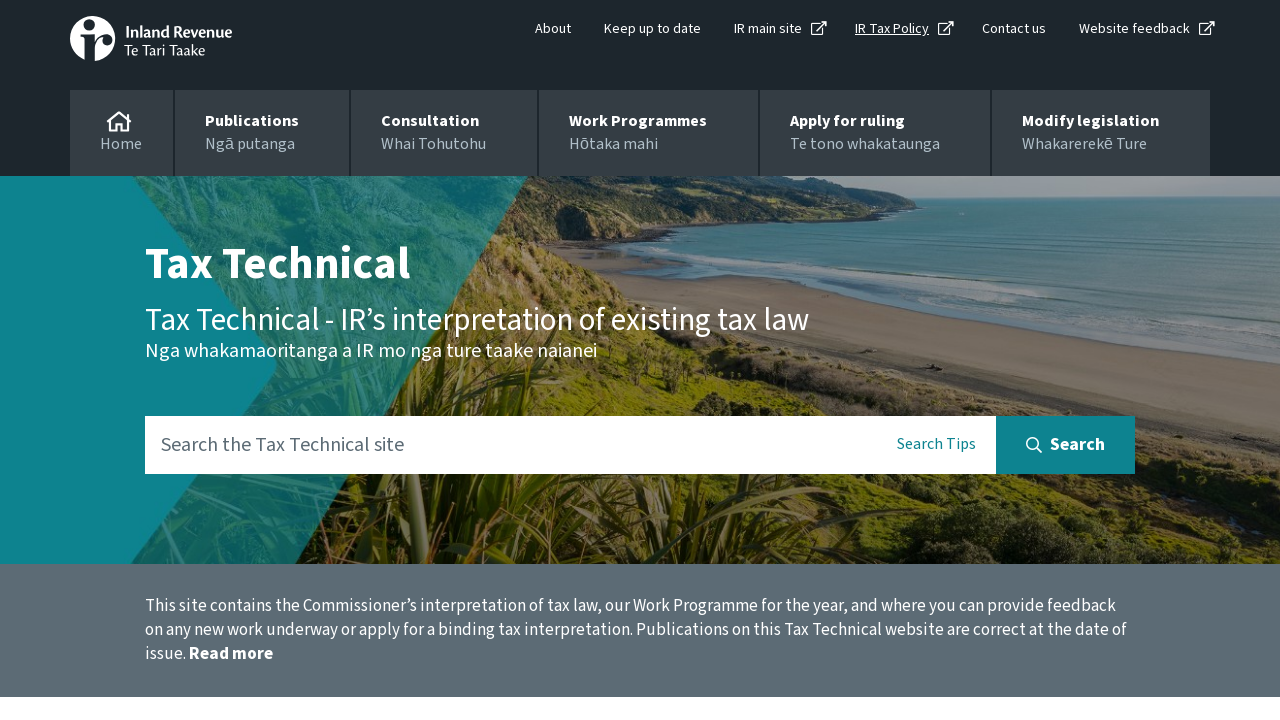